Tests dropdown selection functionality on a registration form by selecting a province from a dropdown menu

Starting URL: https://egov.danang.gov.vn/reg

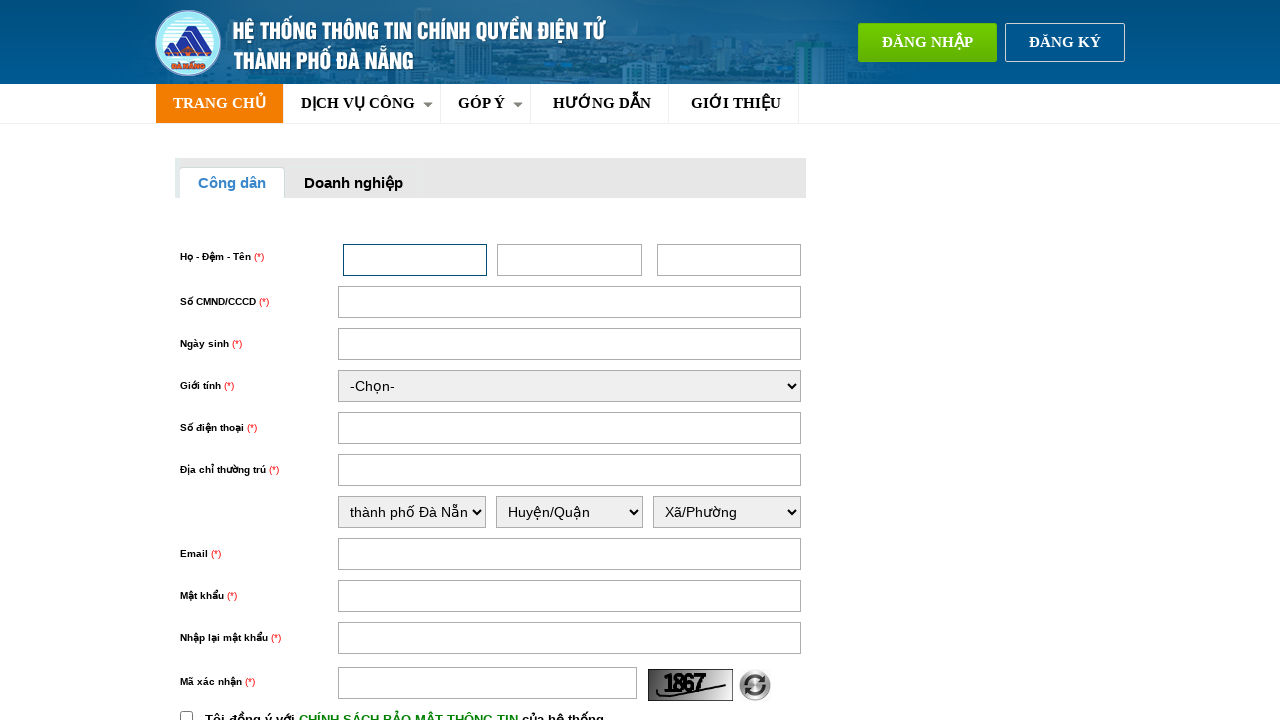

Selected 'tỉnh Bình Thuận' from province dropdown menu on select#thuongtru_tinhthanh
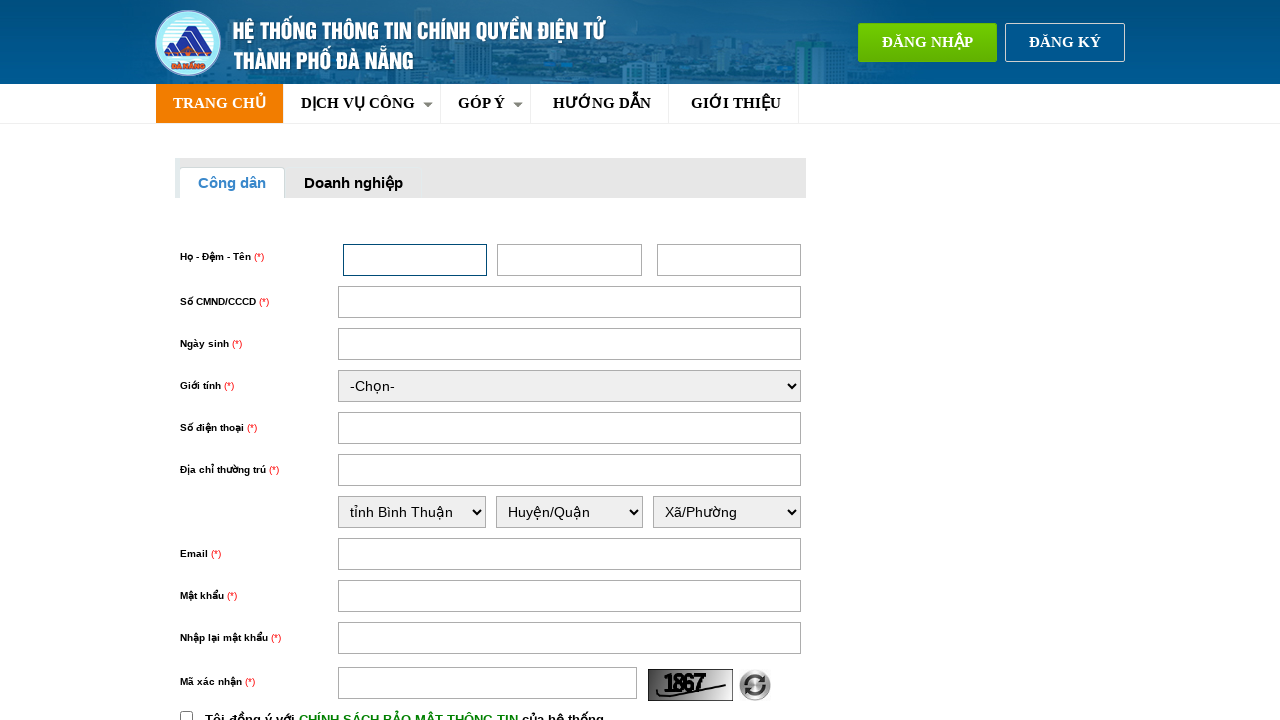

Retrieved selected province text from dropdown
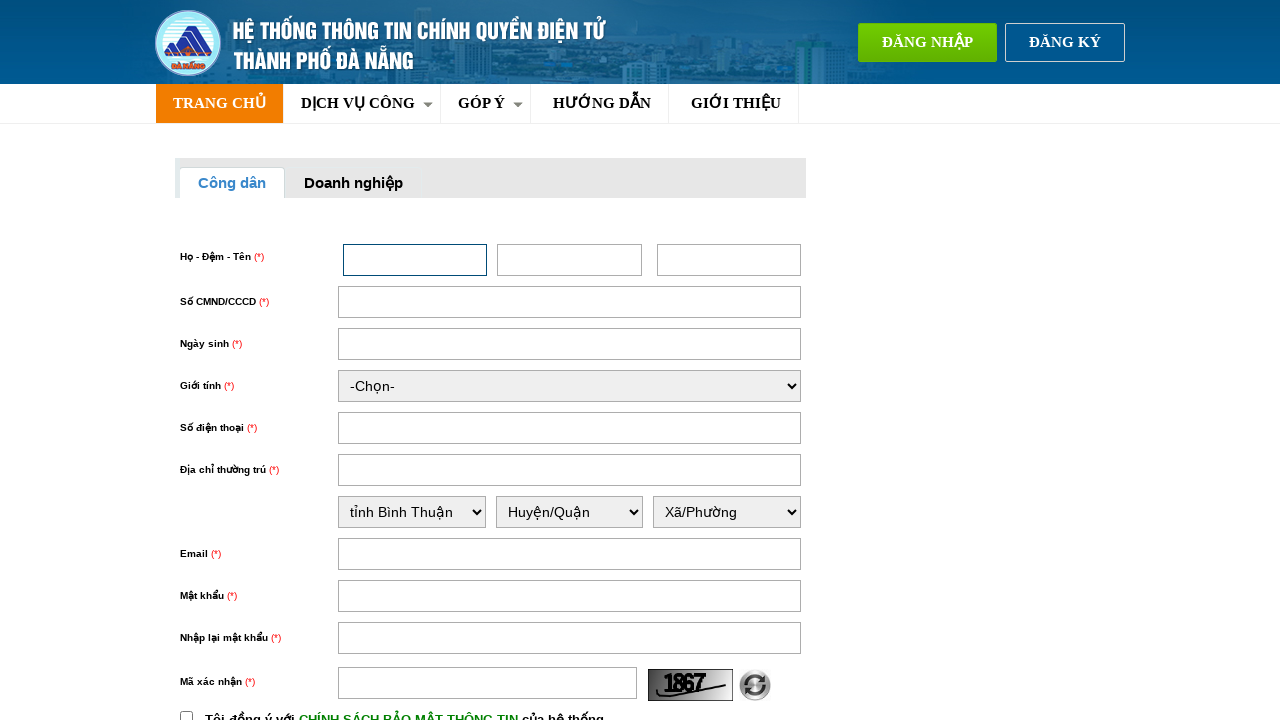

Verified that 'tỉnh Bình Thuận' was correctly selected in the dropdown
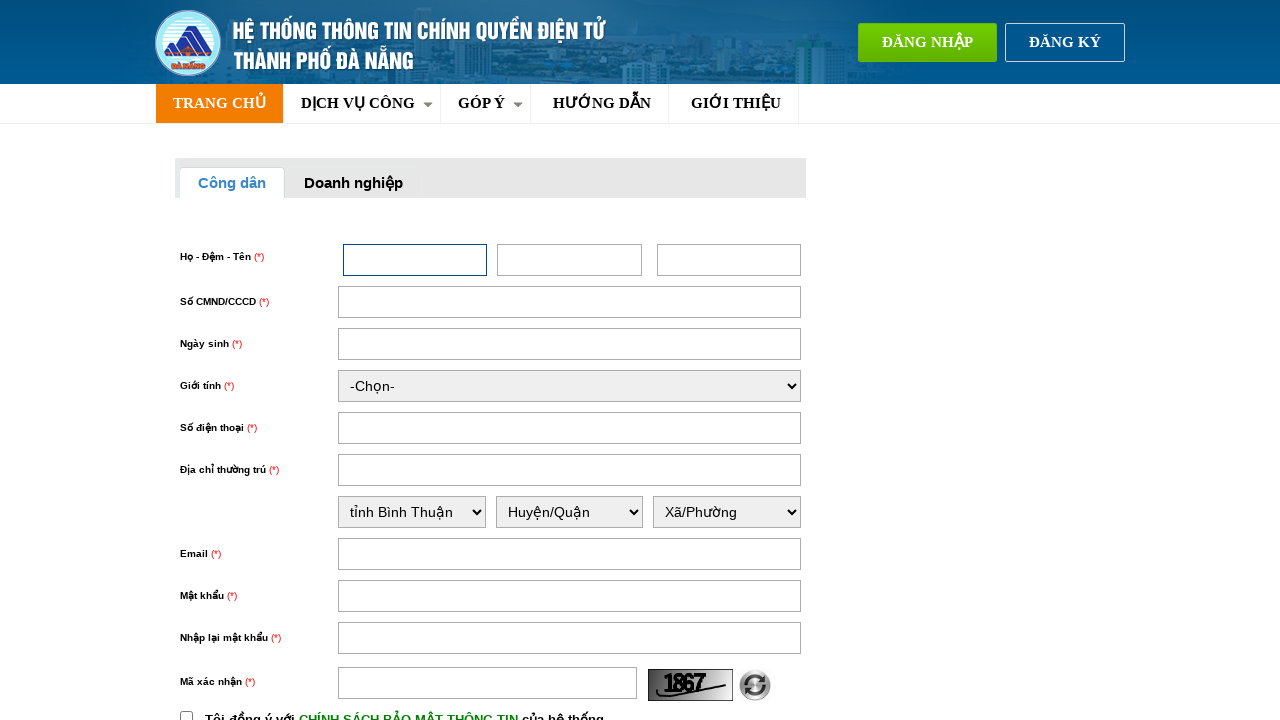

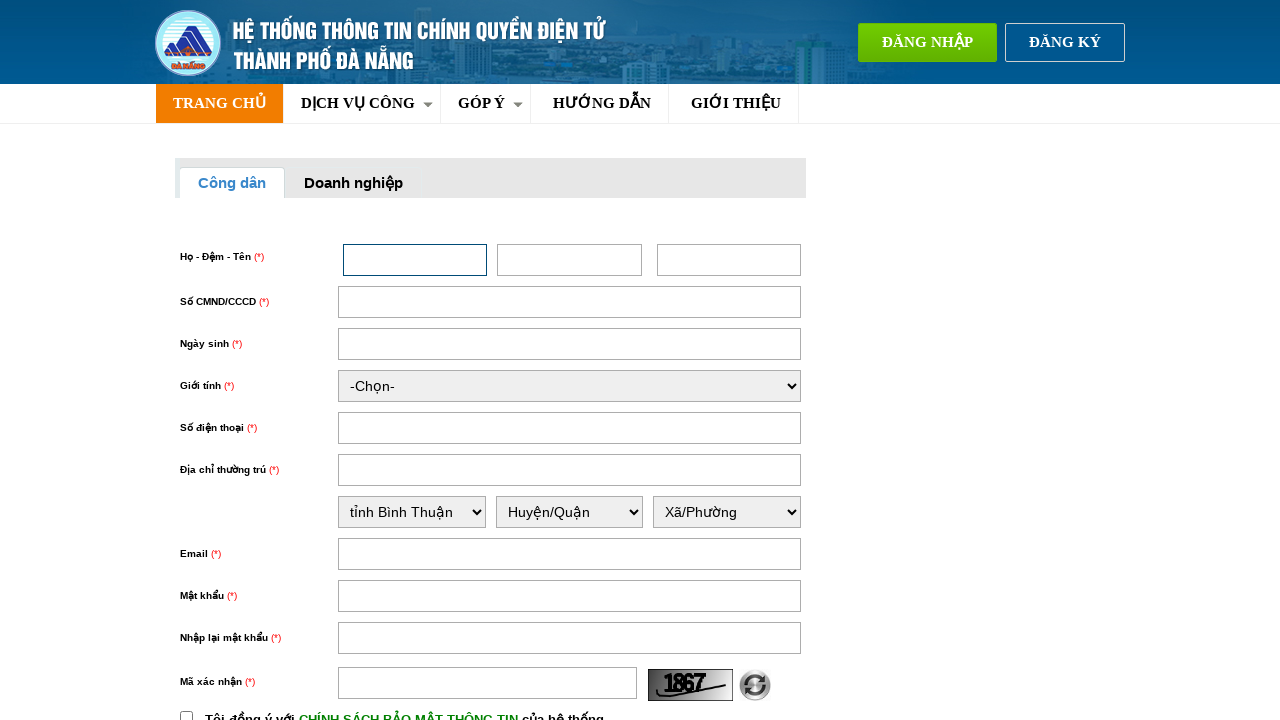